Tests accepting a JavaScript alert by clicking the first button, accepting the alert, and verifying the result message shows successful click confirmation.

Starting URL: https://the-internet.herokuapp.com/javascript_alerts

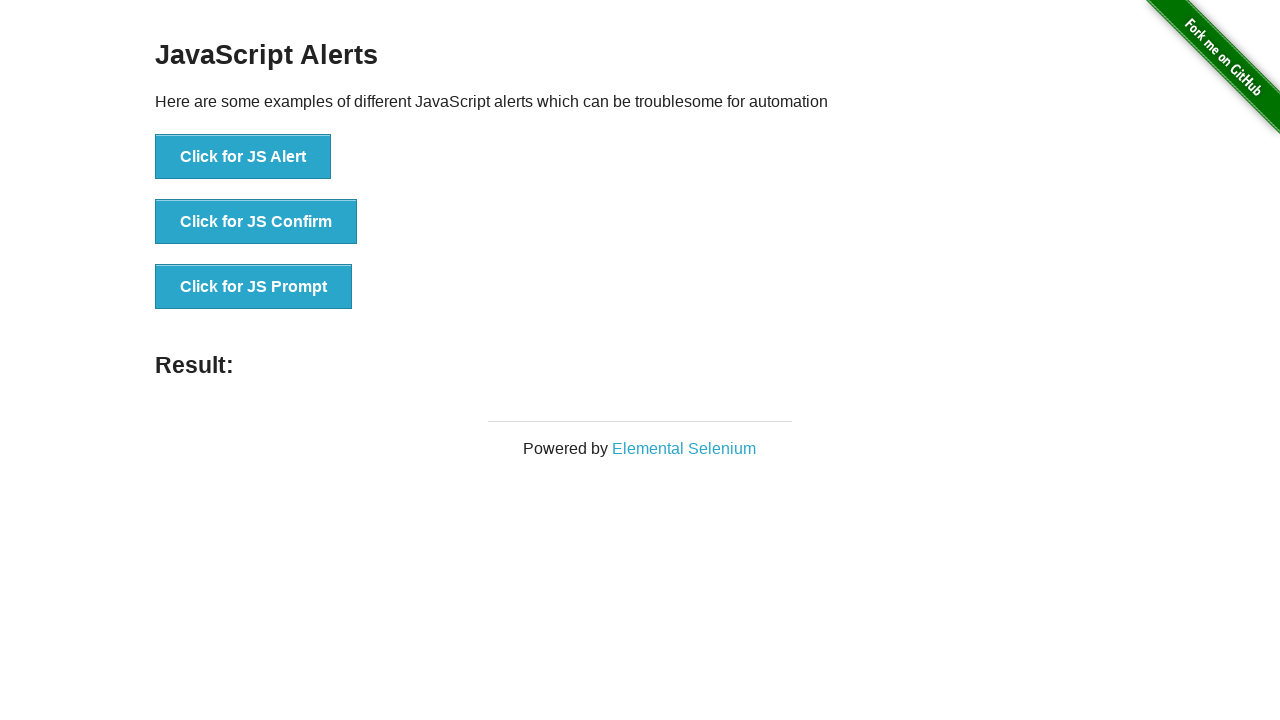

Clicked the 'Click for JS Alert' button at (243, 157) on xpath=//*[text()='Click for JS Alert']
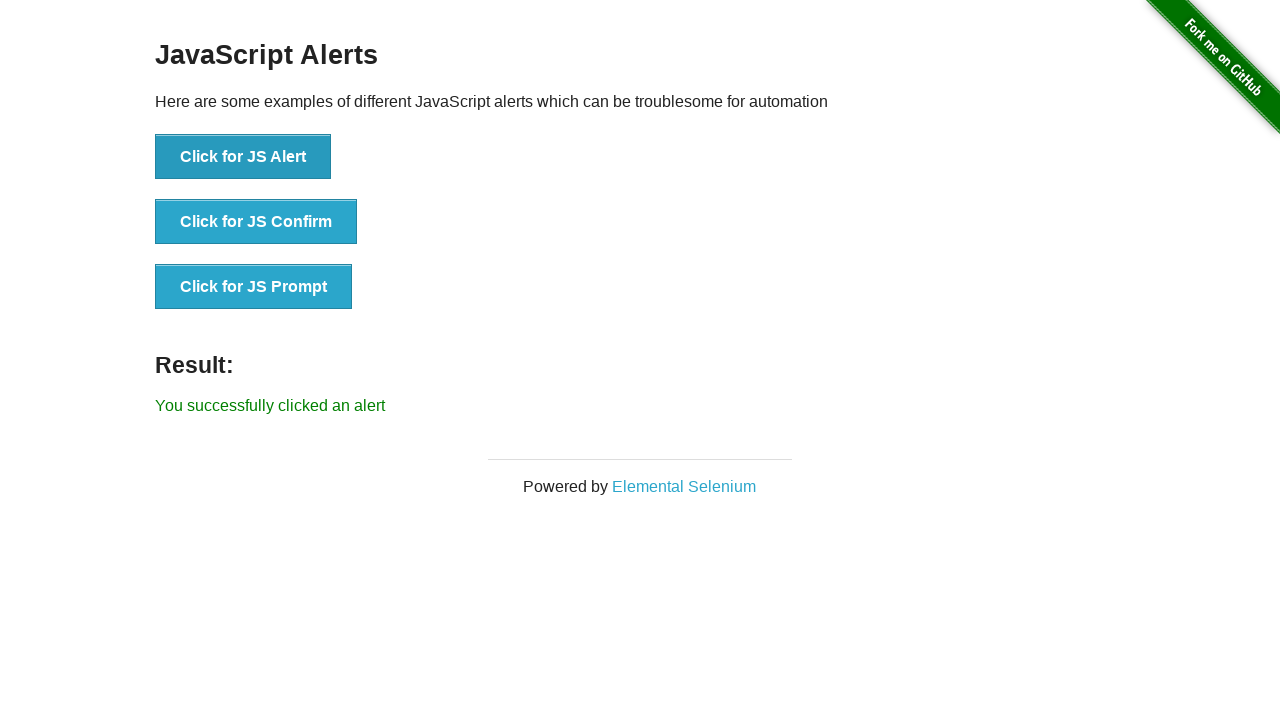

Set up dialog handler to accept alerts
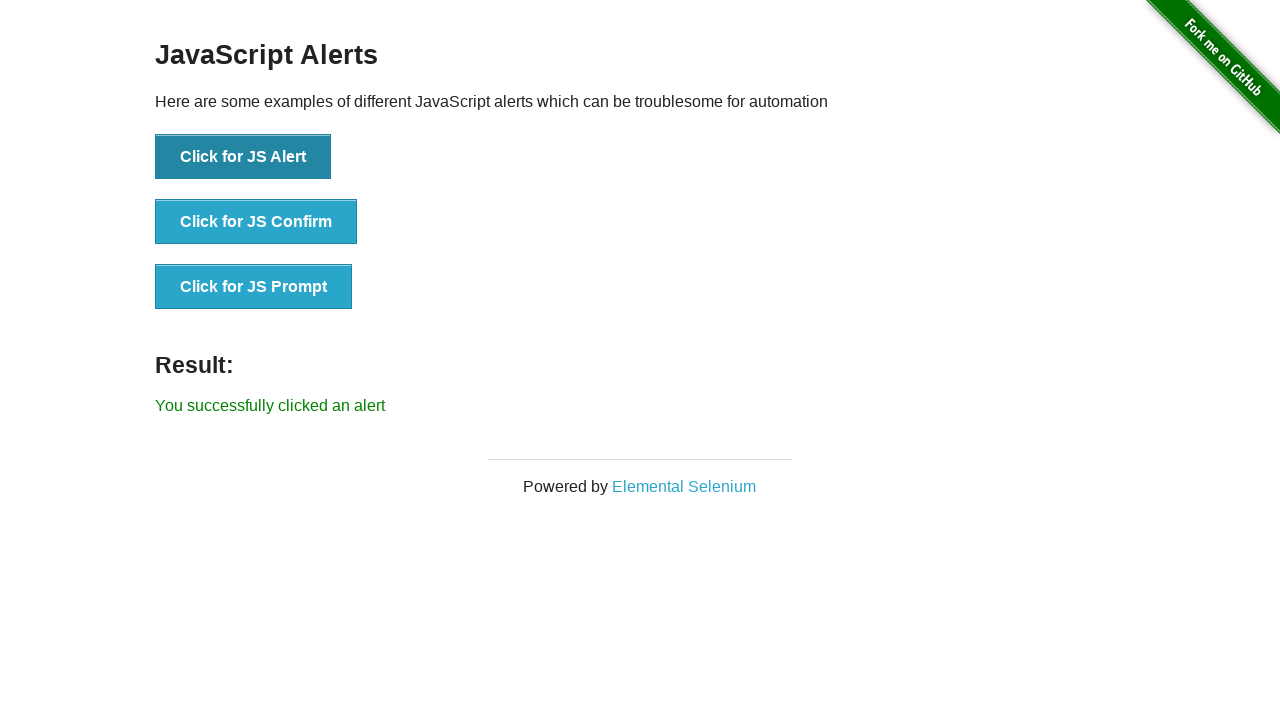

Clicked the 'Click for JS Alert' button to trigger alert at (243, 157) on xpath=//*[text()='Click for JS Alert']
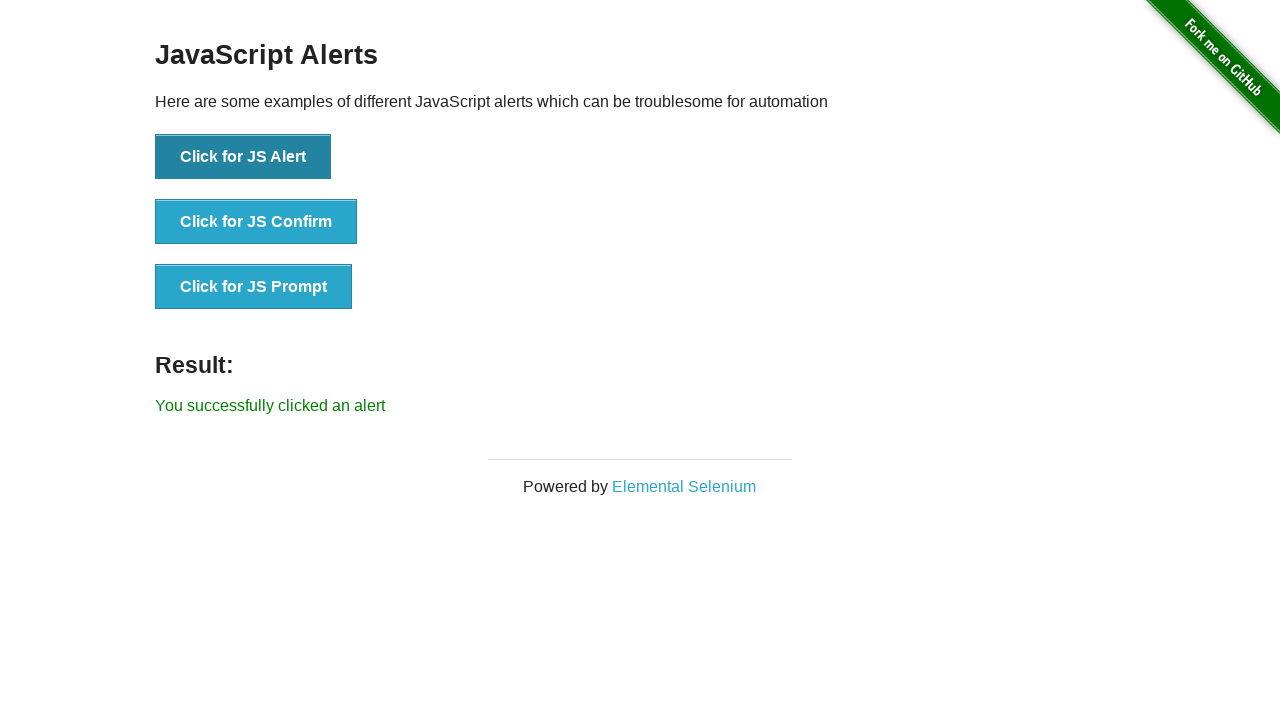

Verified result message 'You successfully clicked an alert' appeared
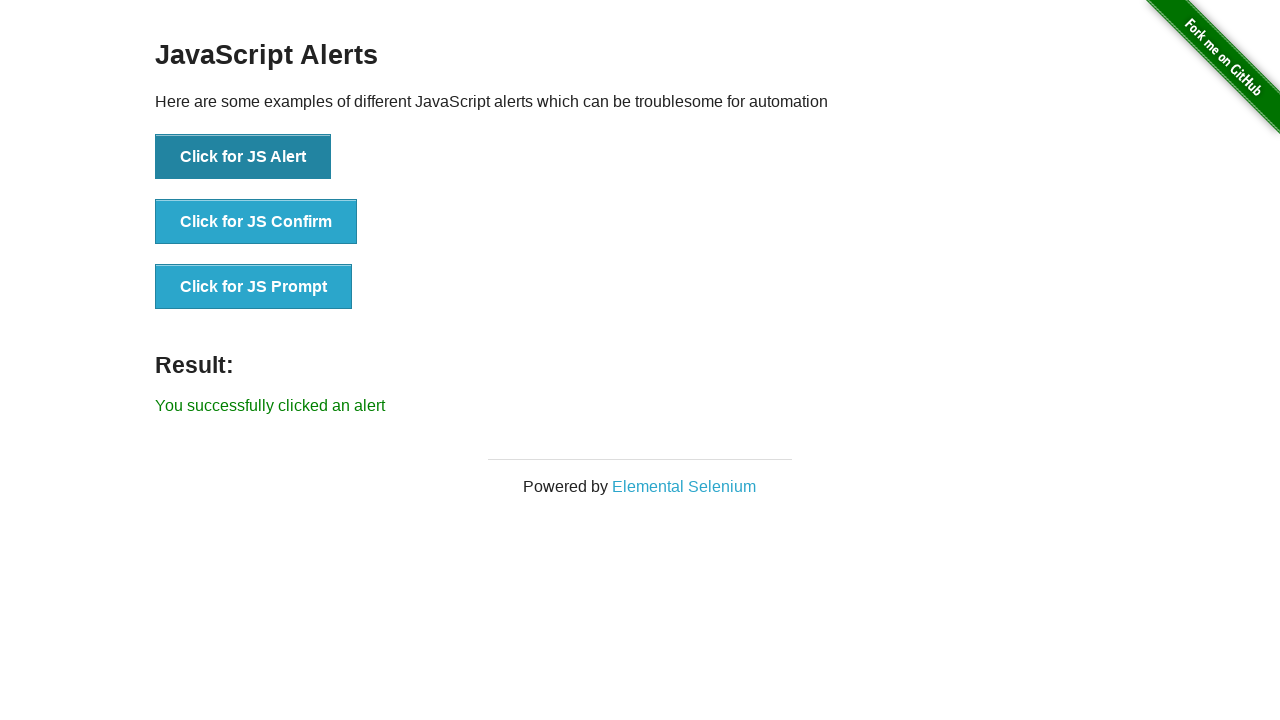

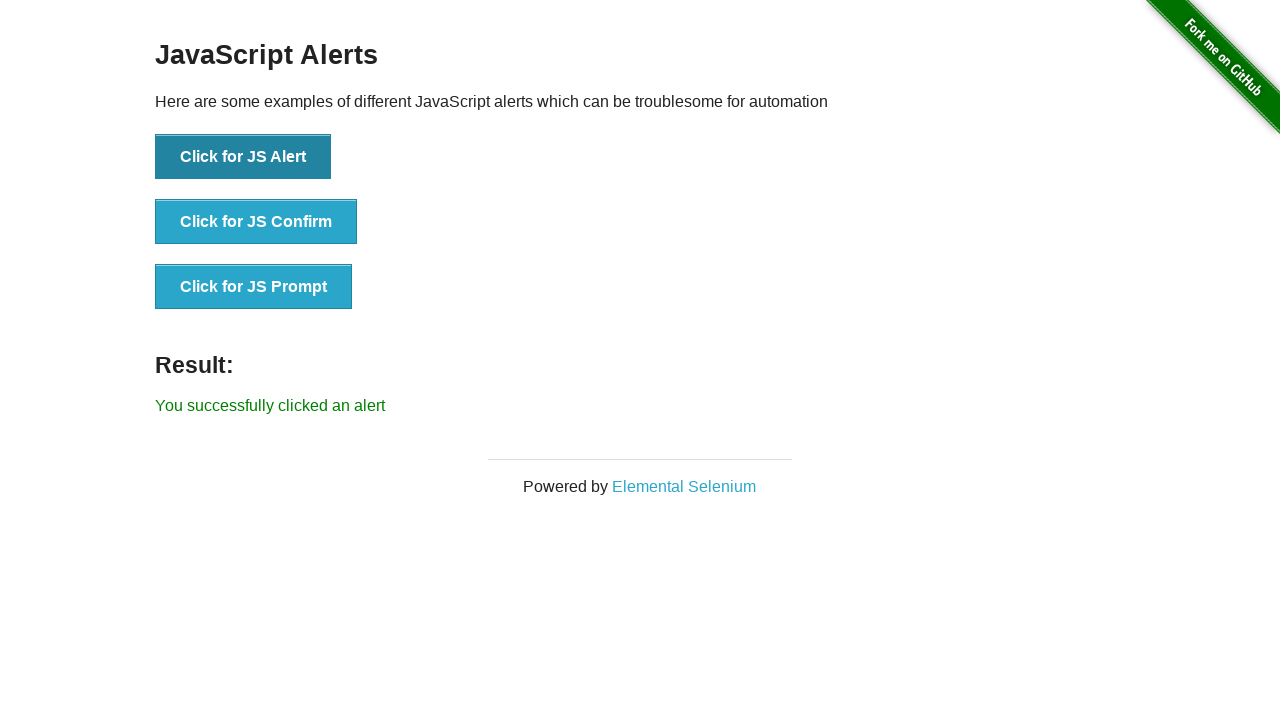